Verifies that the page title is "OrangeHRM"

Starting URL: https://opensource-demo.orangehrmlive.com/

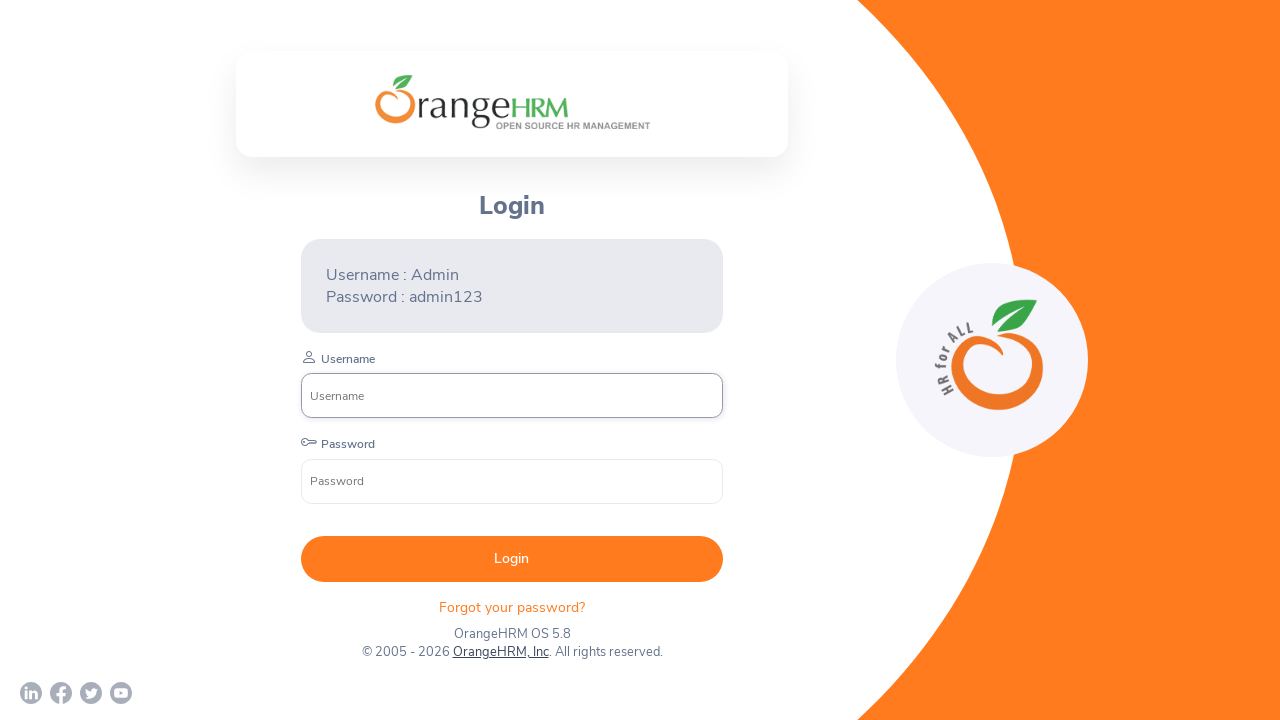

Navigated to OrangeHRM home page
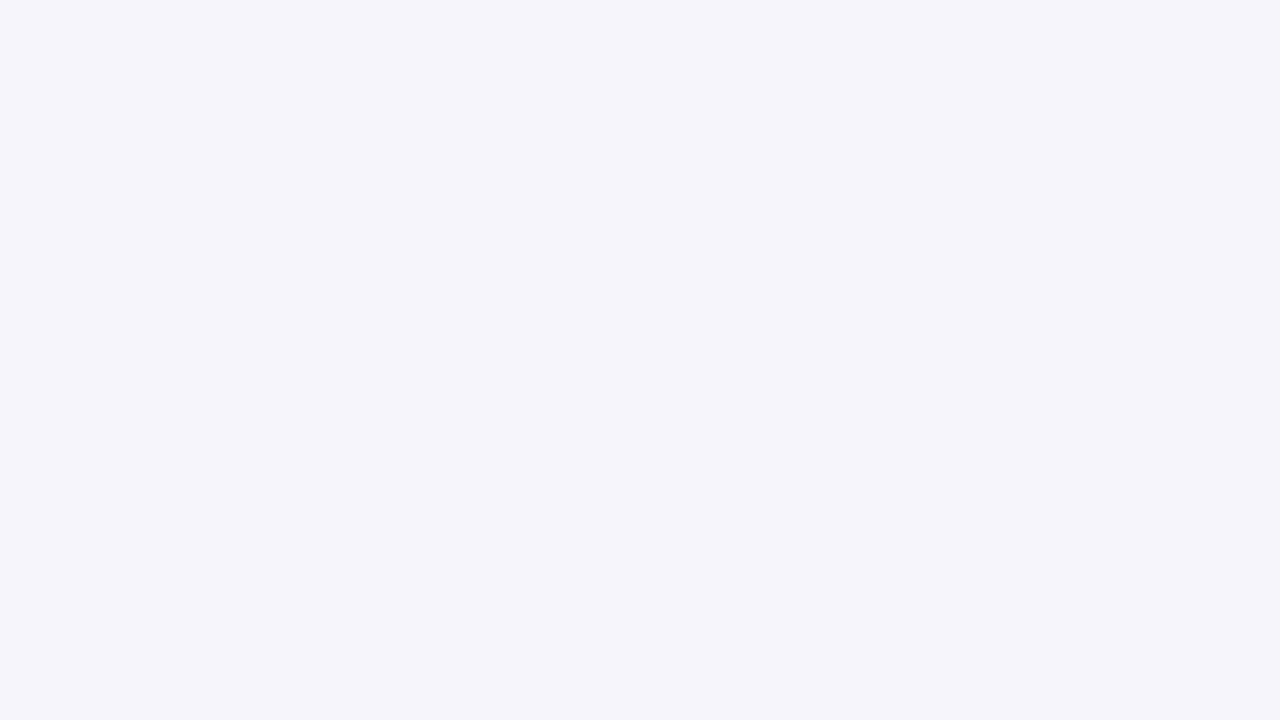

Verified page title is 'OrangeHRM'
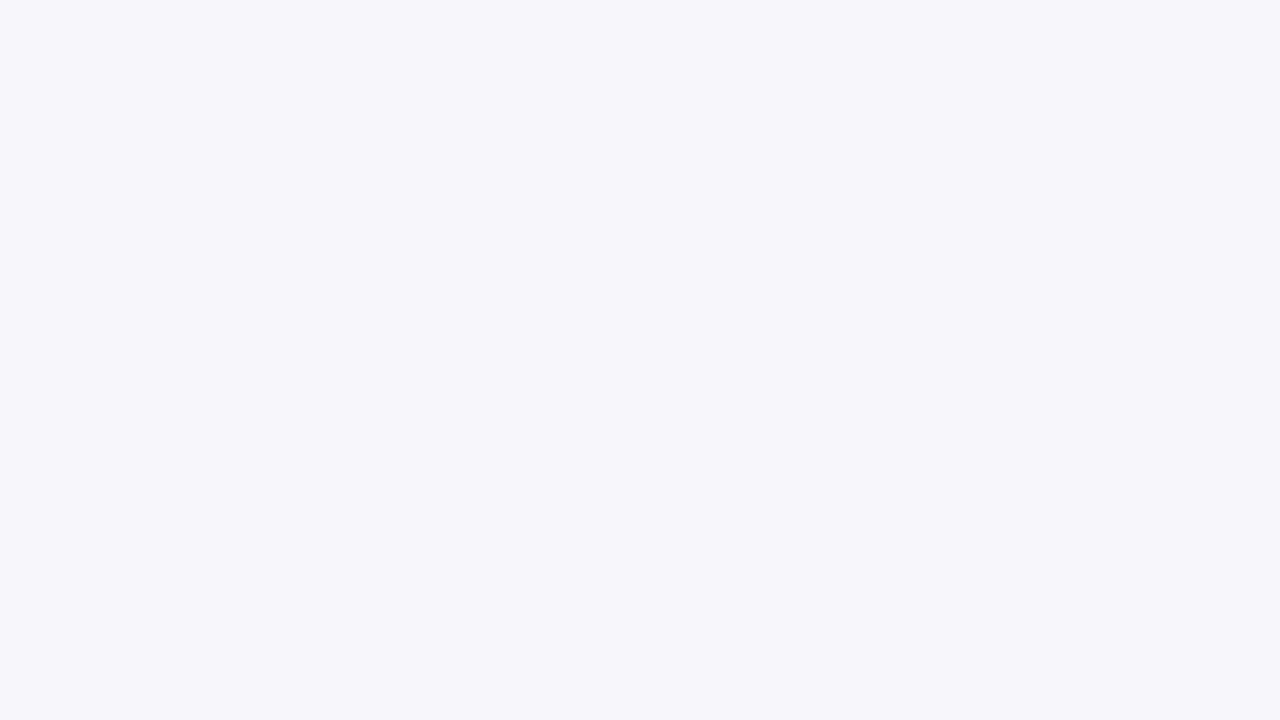

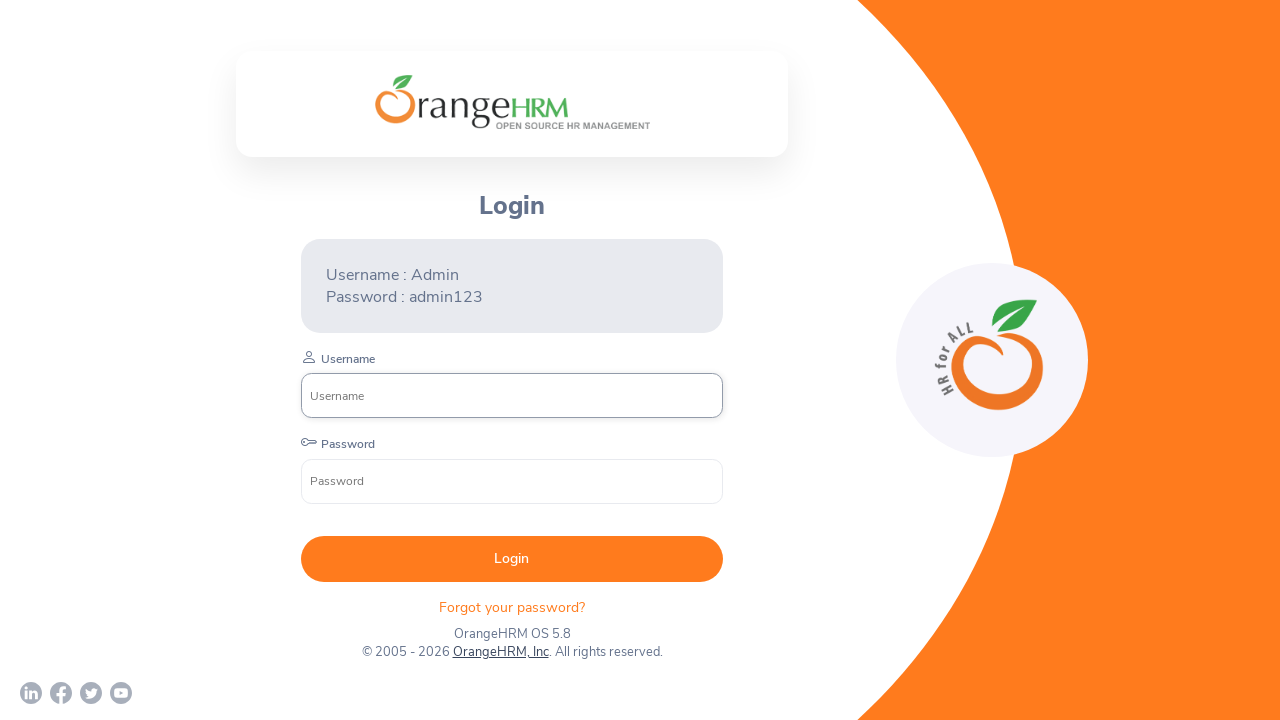